Tests dynamic content loading by clicking a Start button and waiting for the hidden content to become visible after loading completes.

Starting URL: http://the-internet.herokuapp.com/dynamic_loading/2

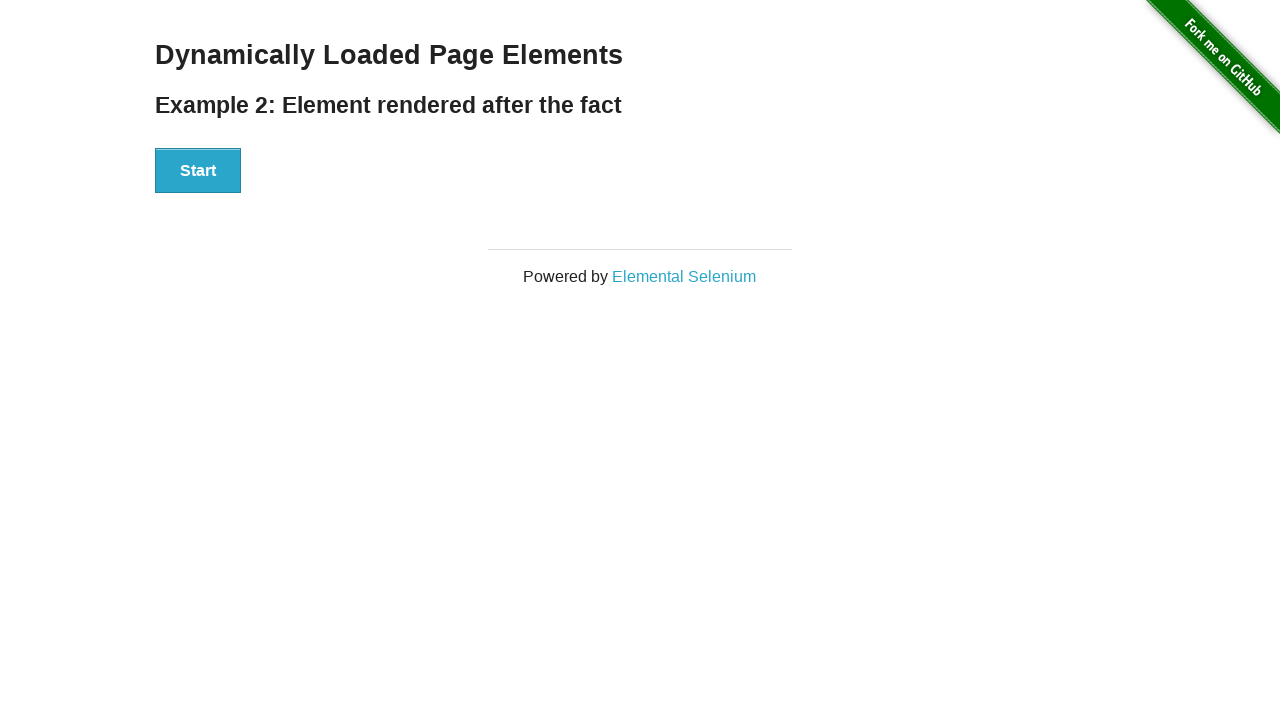

Clicked Start button to trigger dynamic loading at (198, 171) on xpath=//button
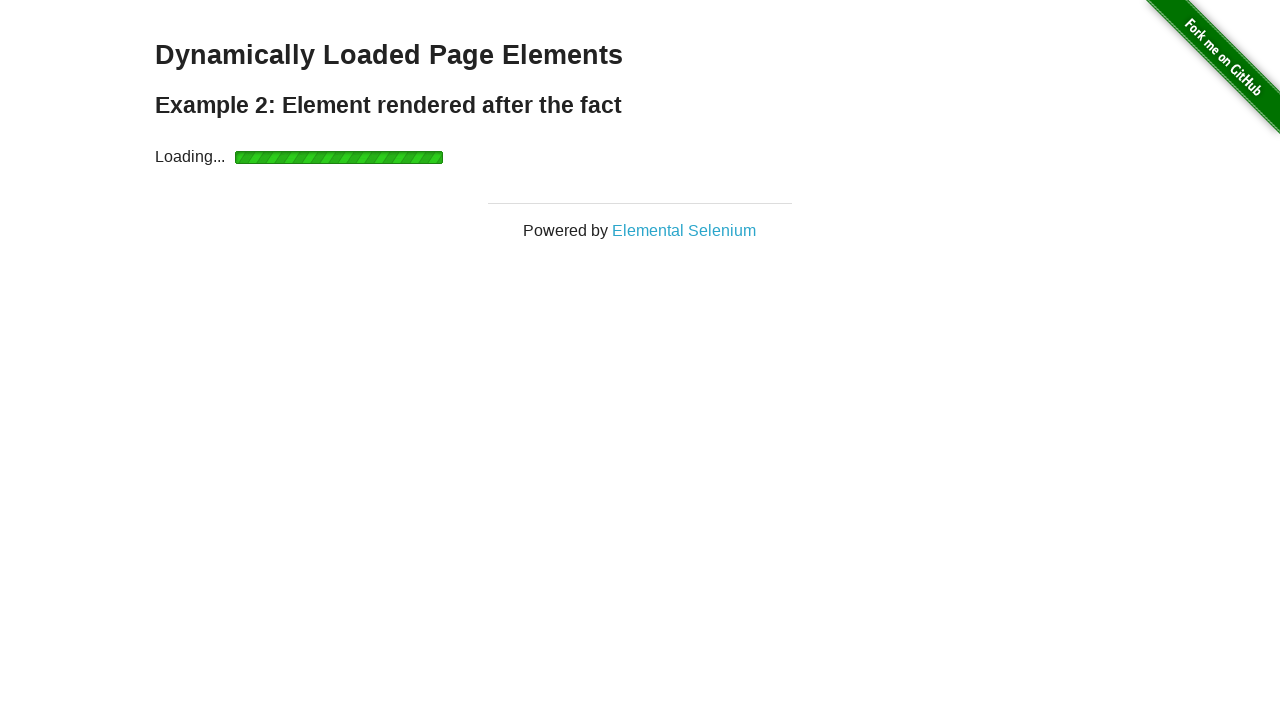

Finish element became visible after loading completed
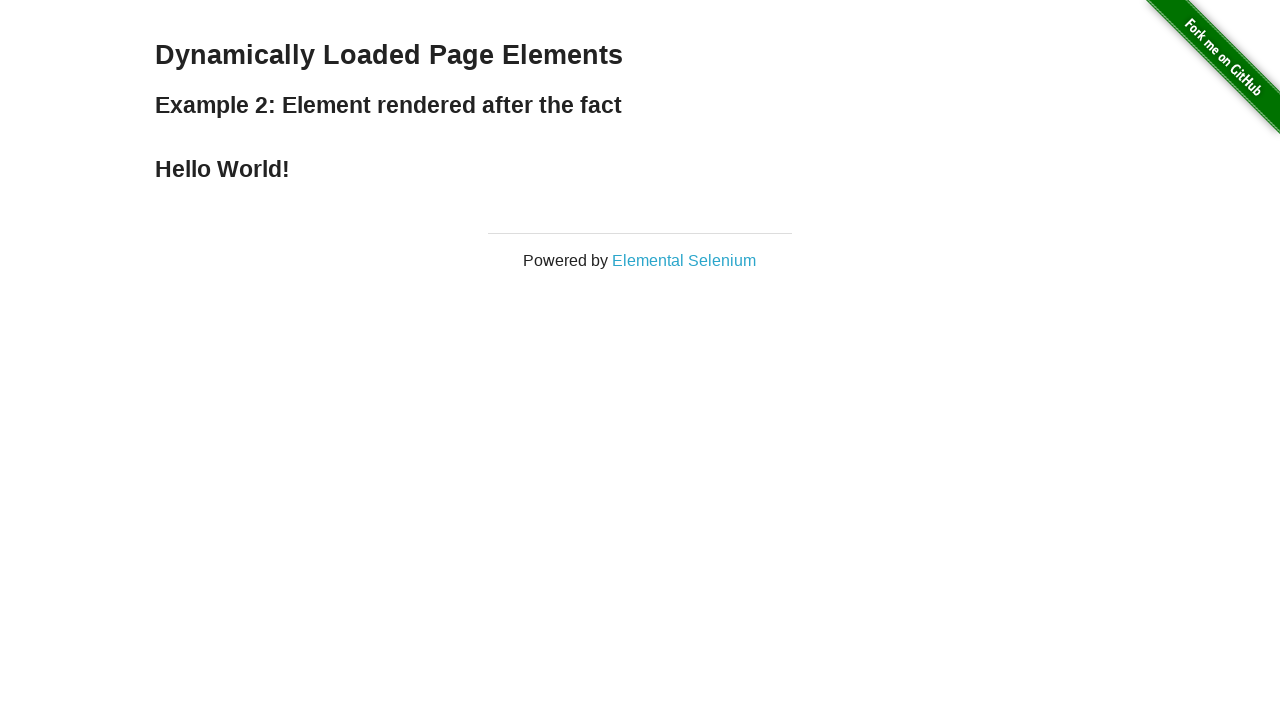

Verified finish element heading is visible
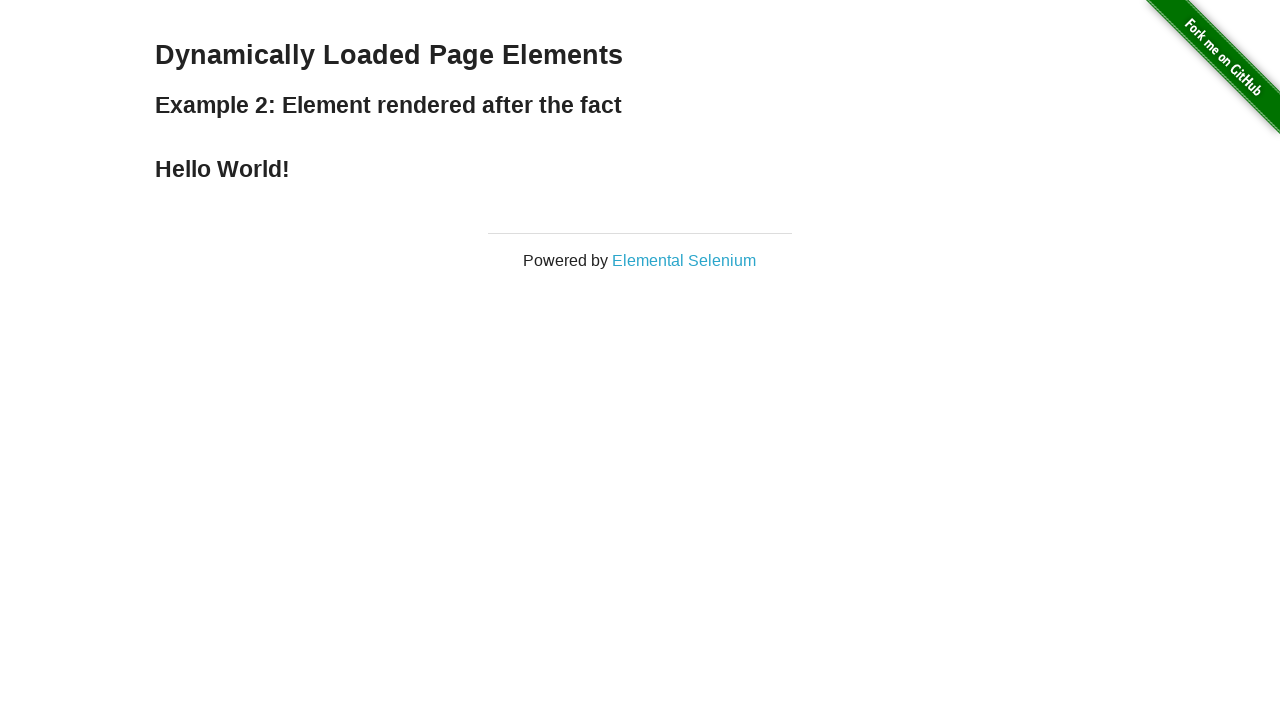

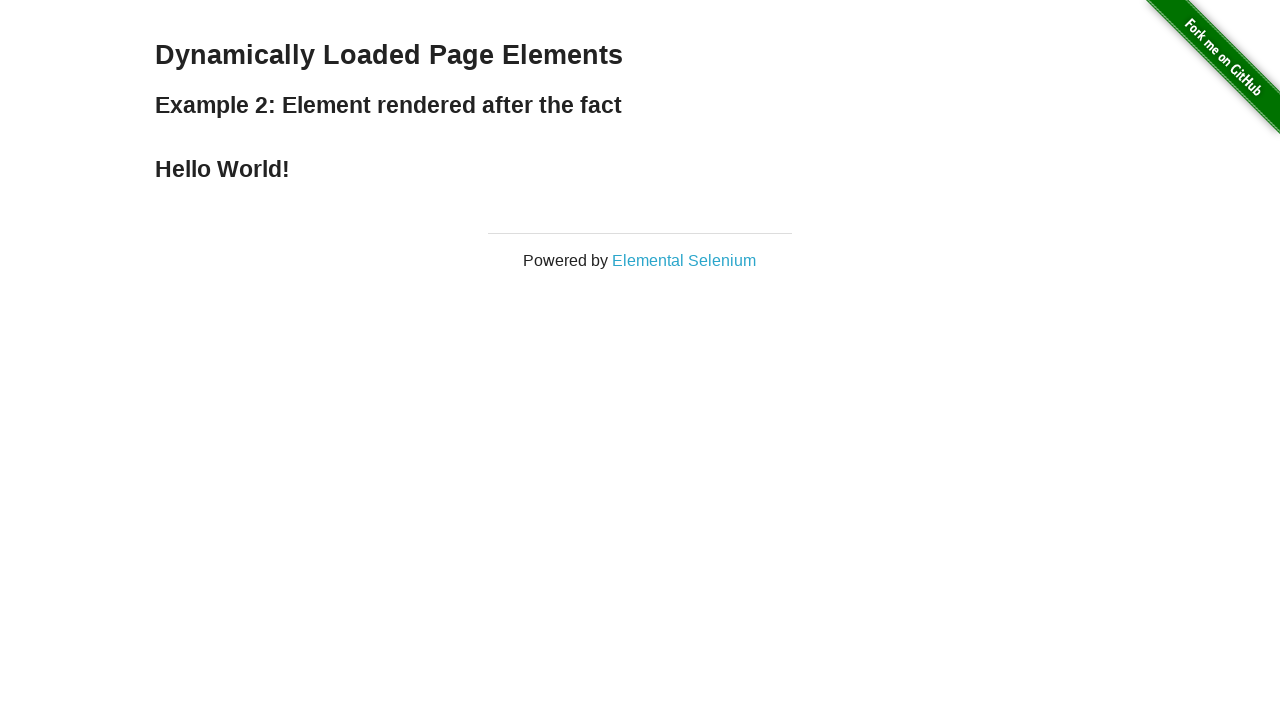